Navigates to Global Golf iron sets product listing page and waits for the page to load

Starting URL: https://www.globalgolf.com/golf-clubs/iron-set/

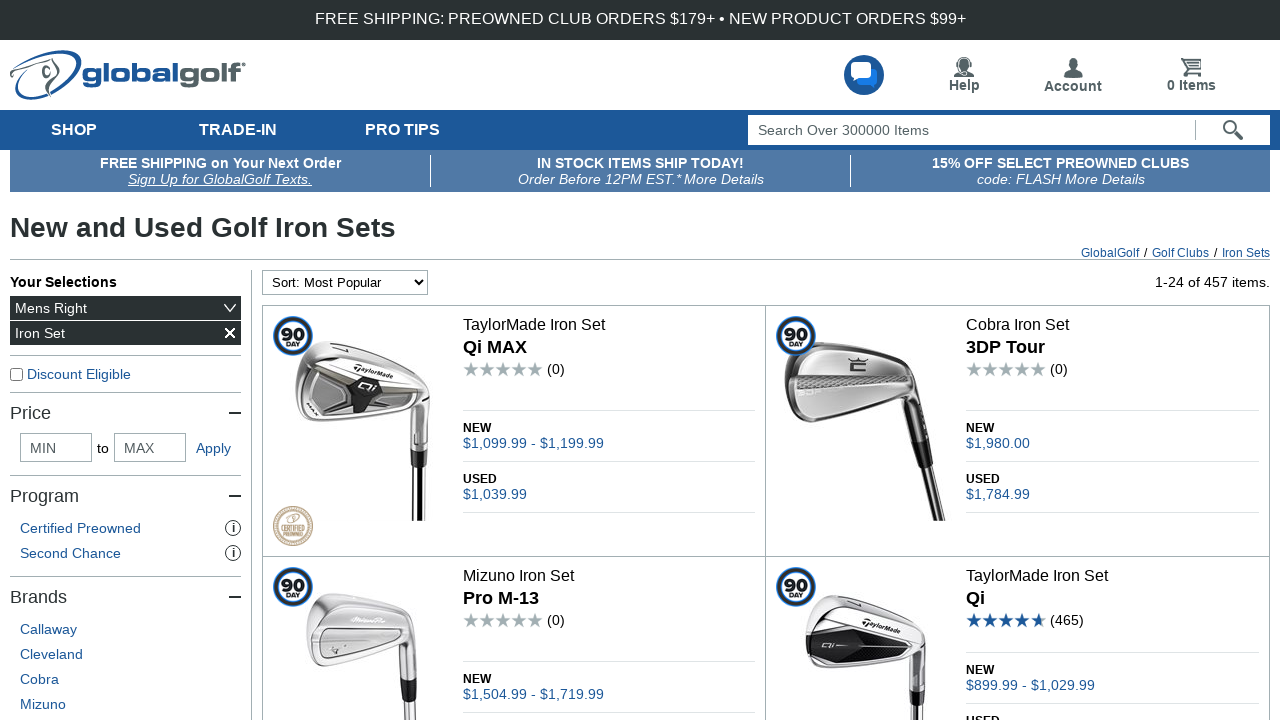

Navigated to Global Golf iron sets product listing page
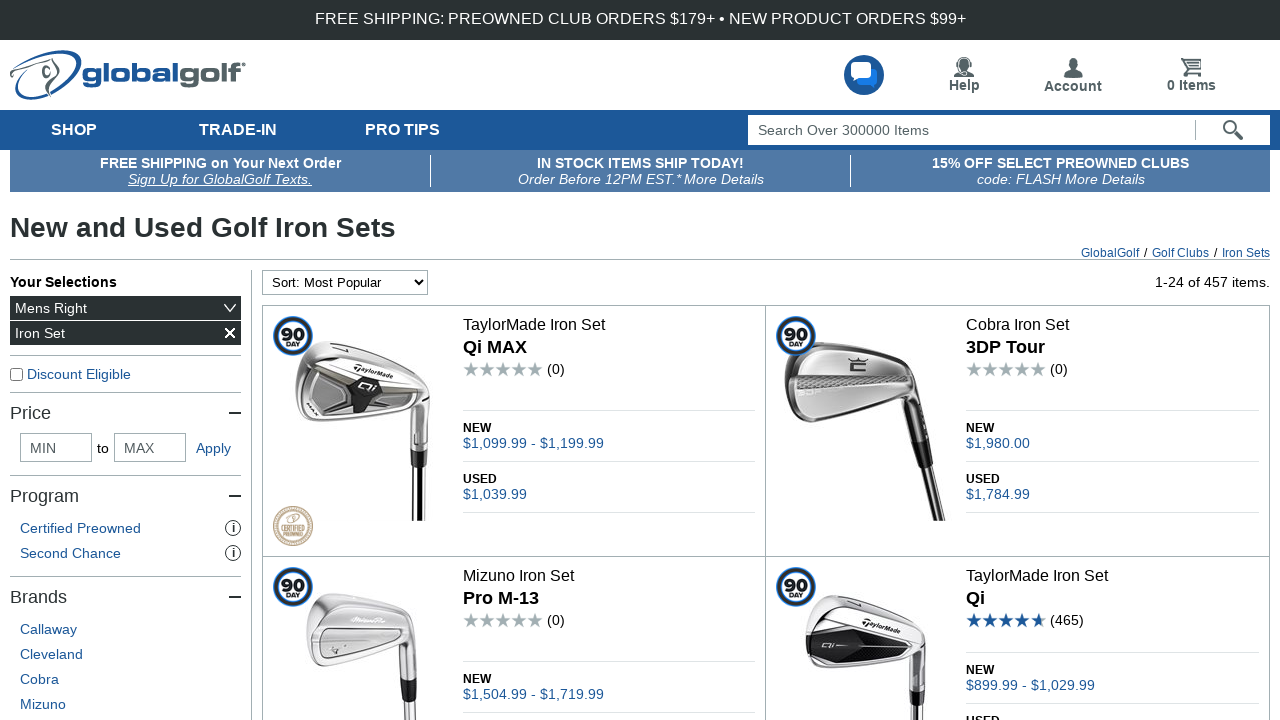

Page DOM content loaded
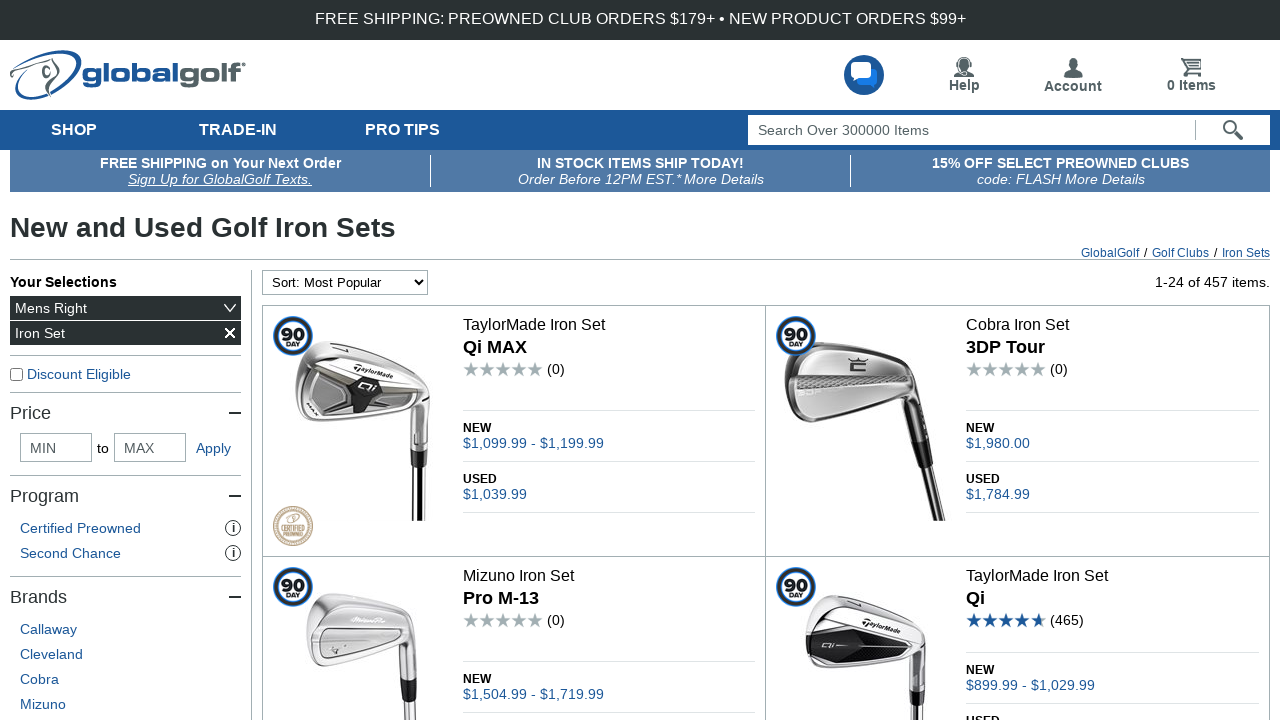

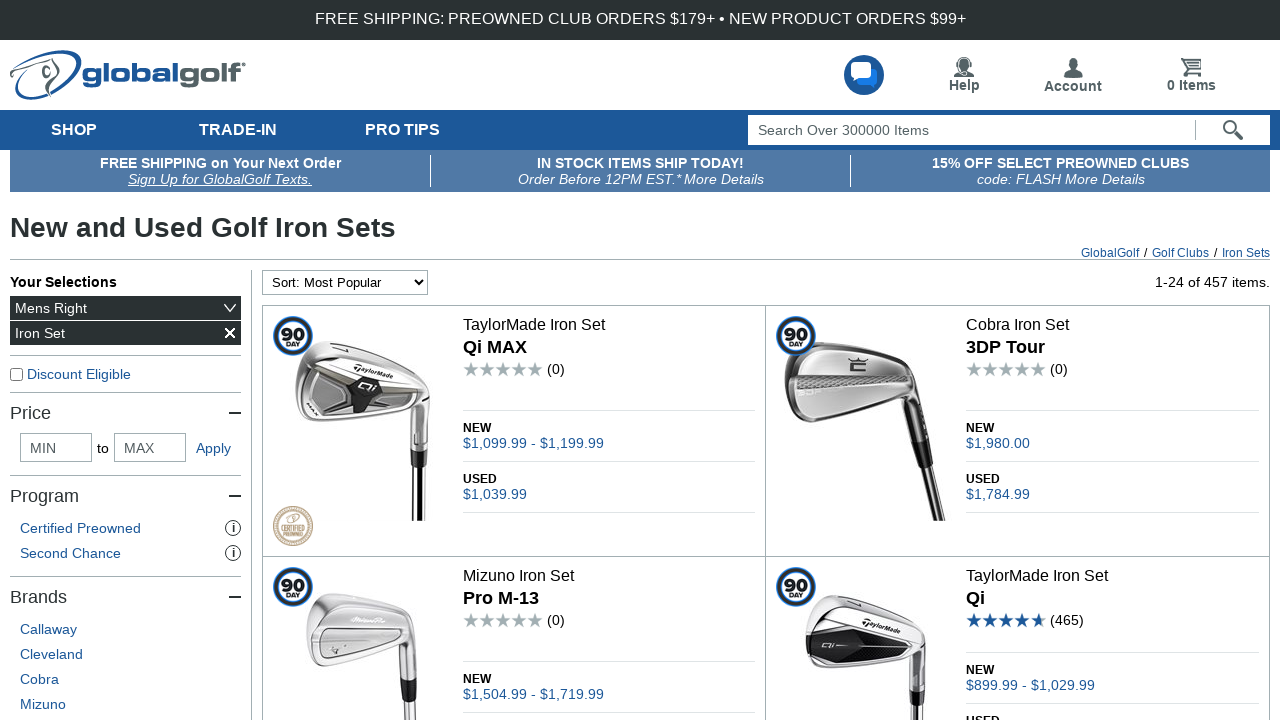